Tests JavaScript alert handling by clicking a button that triggers an alert and then accepting it

Starting URL: https://www.hyrtutorials.com/p/alertsdemo.html

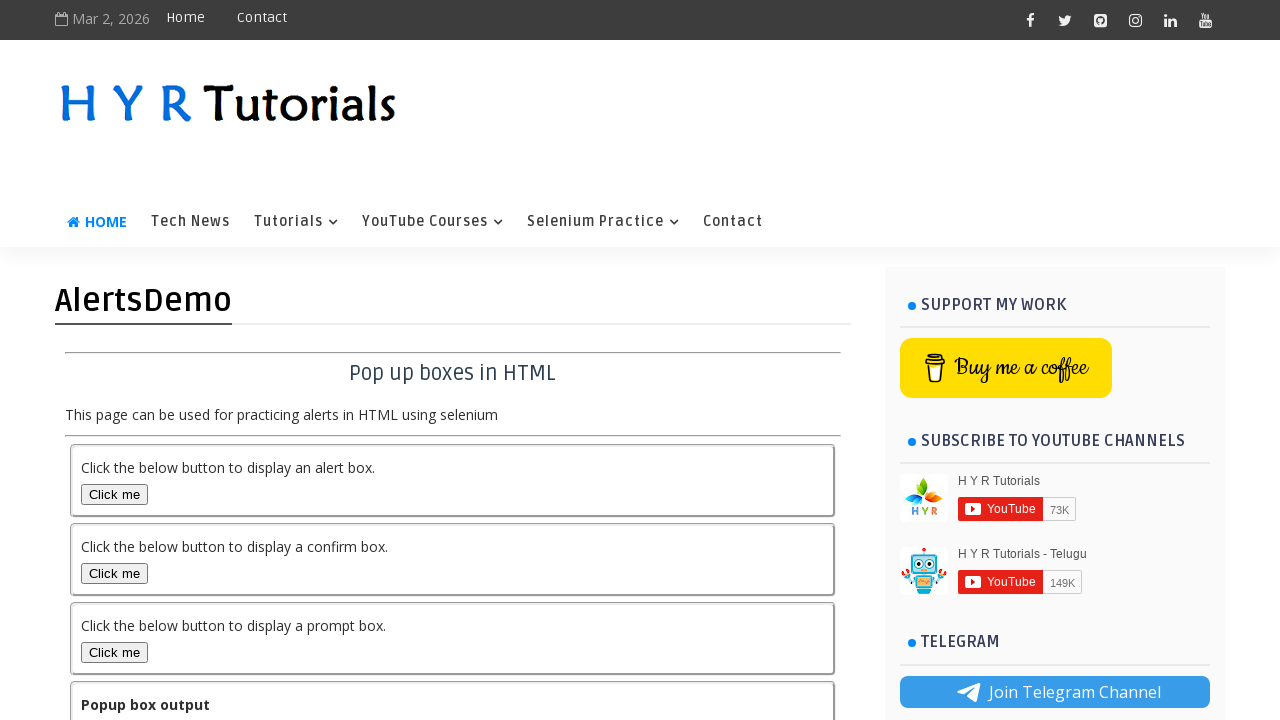

Set up dialog handler to accept alert
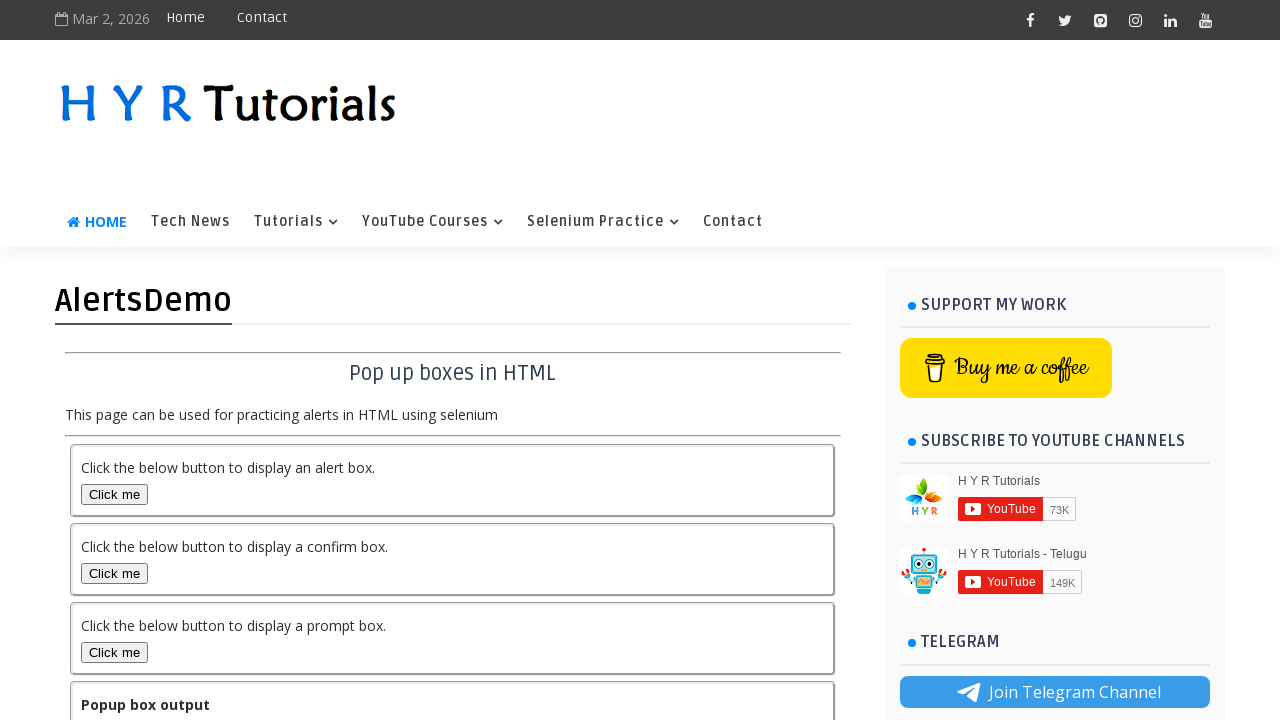

Clicked alert button to trigger JavaScript alert at (114, 494) on #alertBox
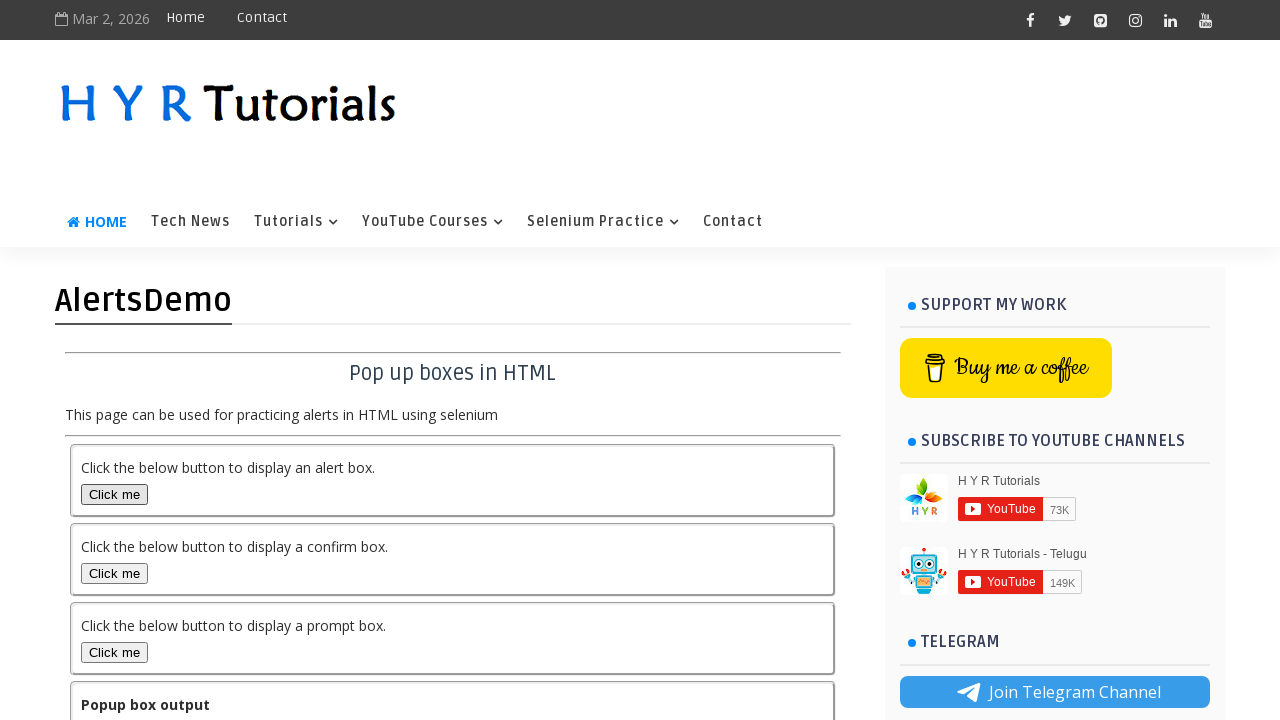

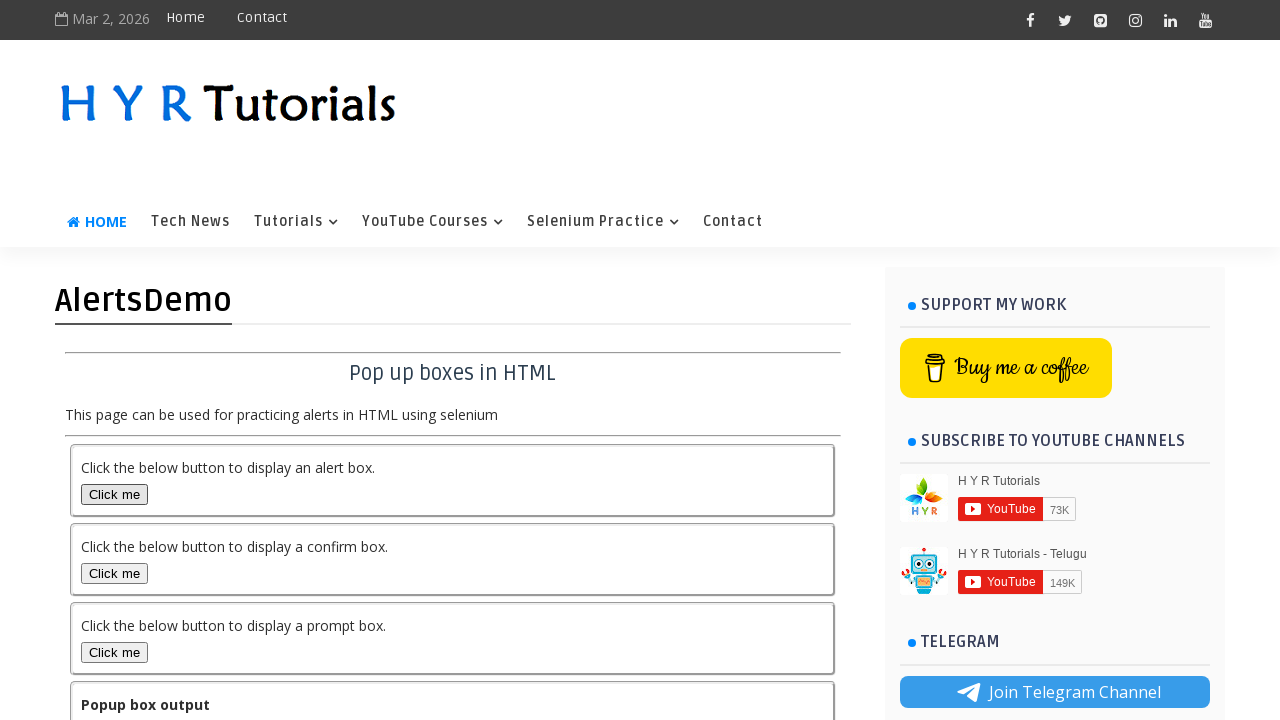